Tests keyboard navigation and text manipulation in the Python.org search box by entering text, using HOME/END keys, and clearing the field with backspace

Starting URL: http://www.python.org

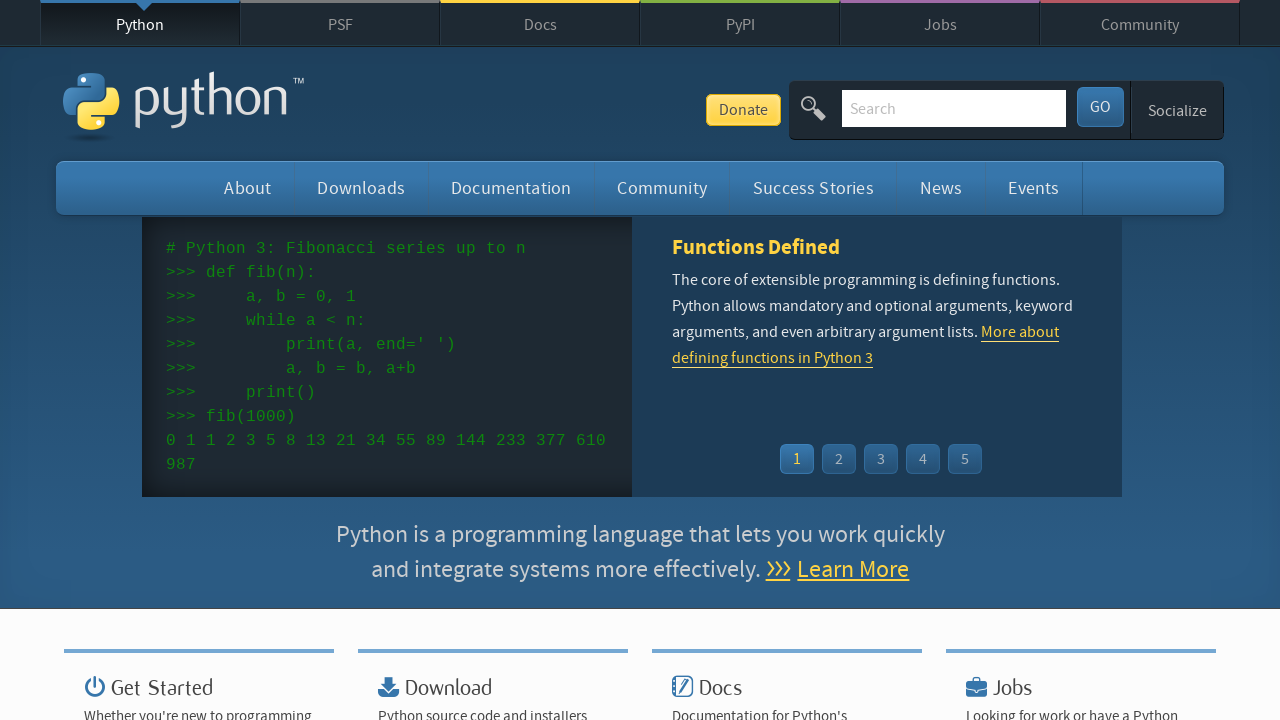

Search input field became visible
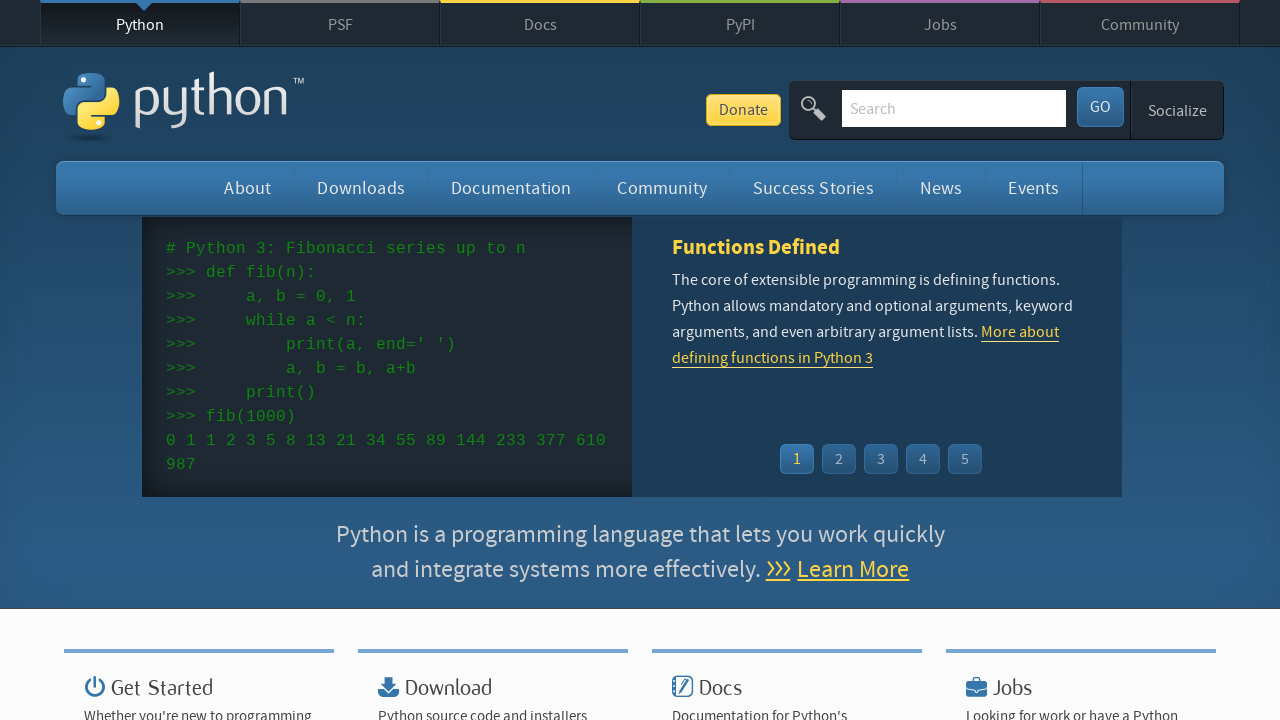

Located search input element by name attribute 'q'
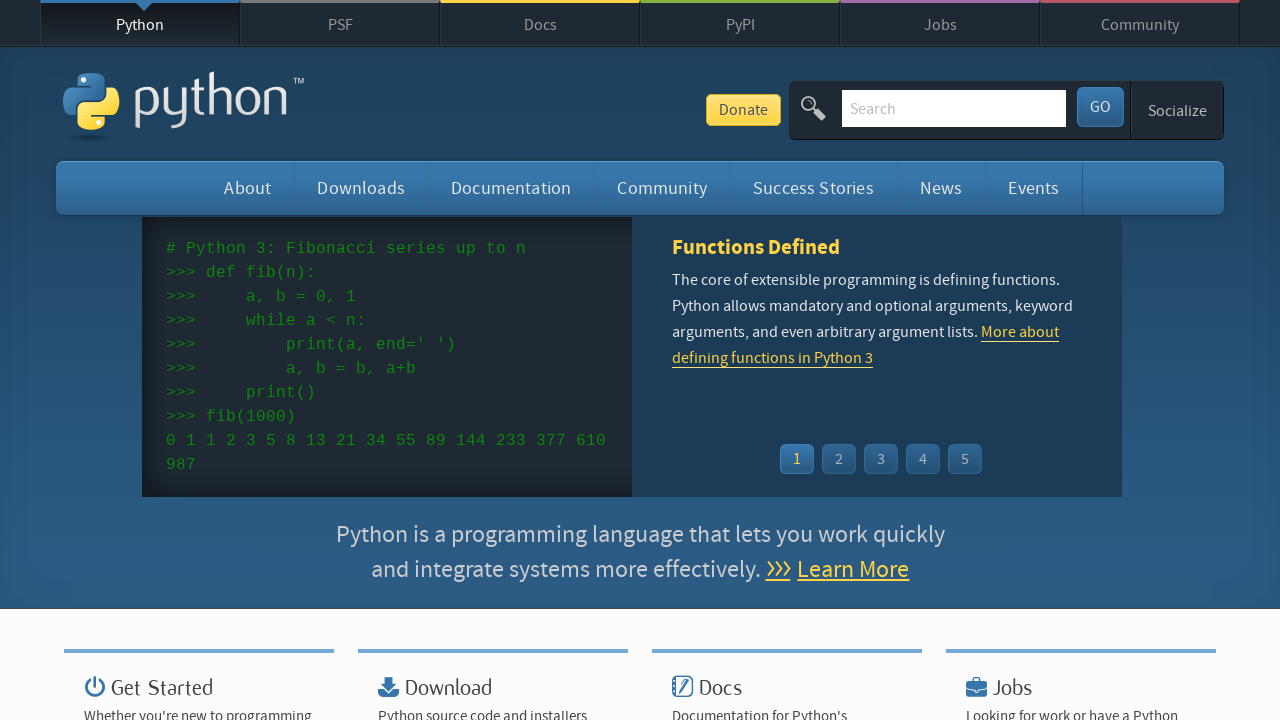

Filled search field with 'Lorem ipsum dolor sit amet' on *[name="q"]
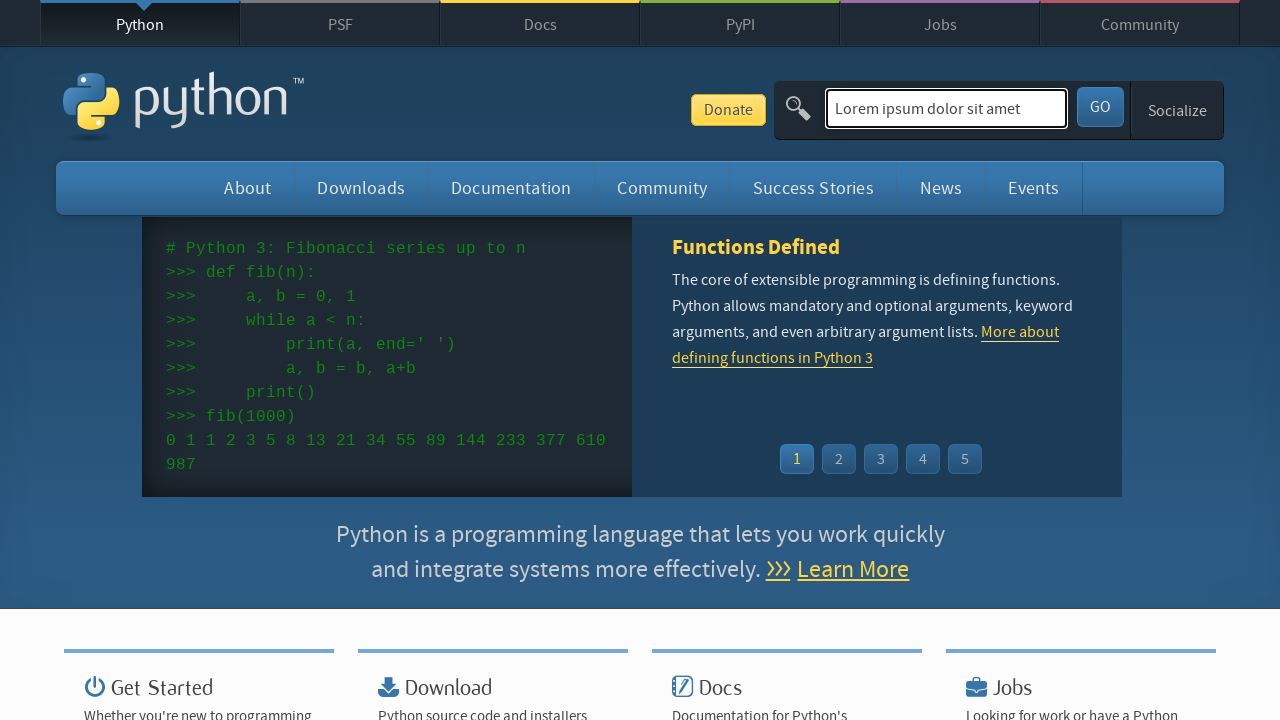

Pressed HOME key to move cursor to beginning of search field on *[name="q"]
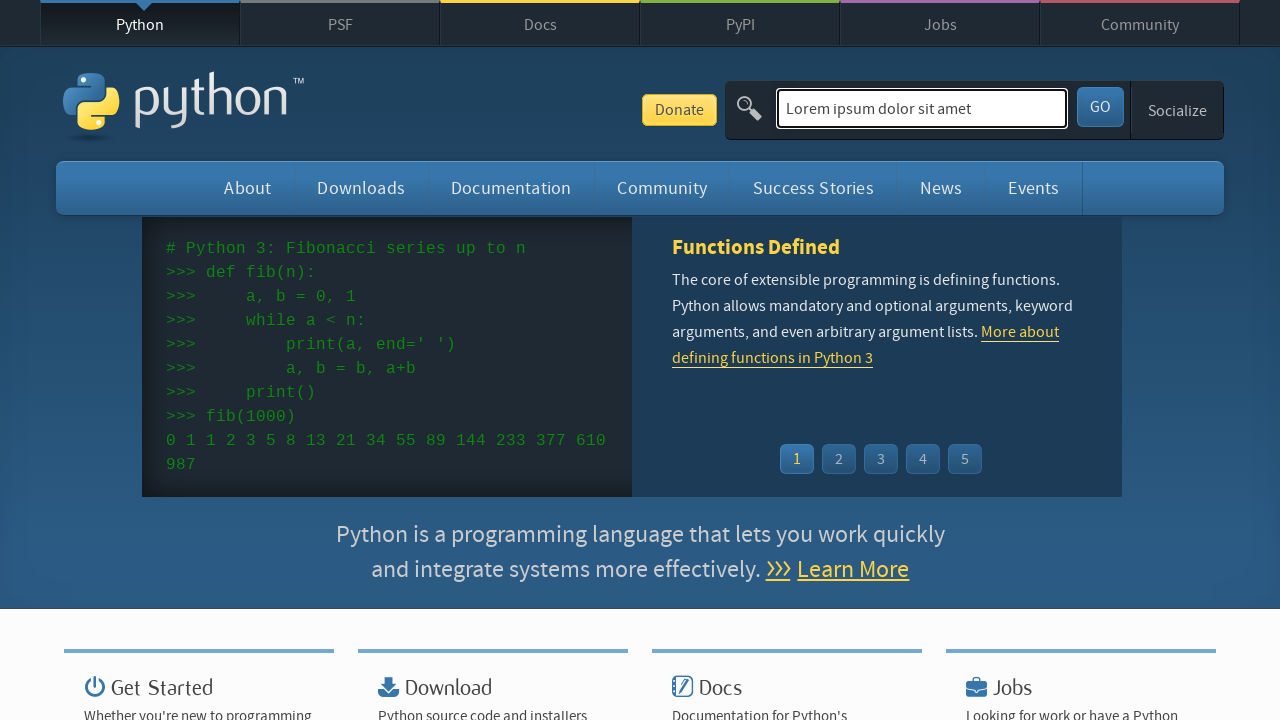

Pressed END key to move cursor to end of search field on *[name="q"]
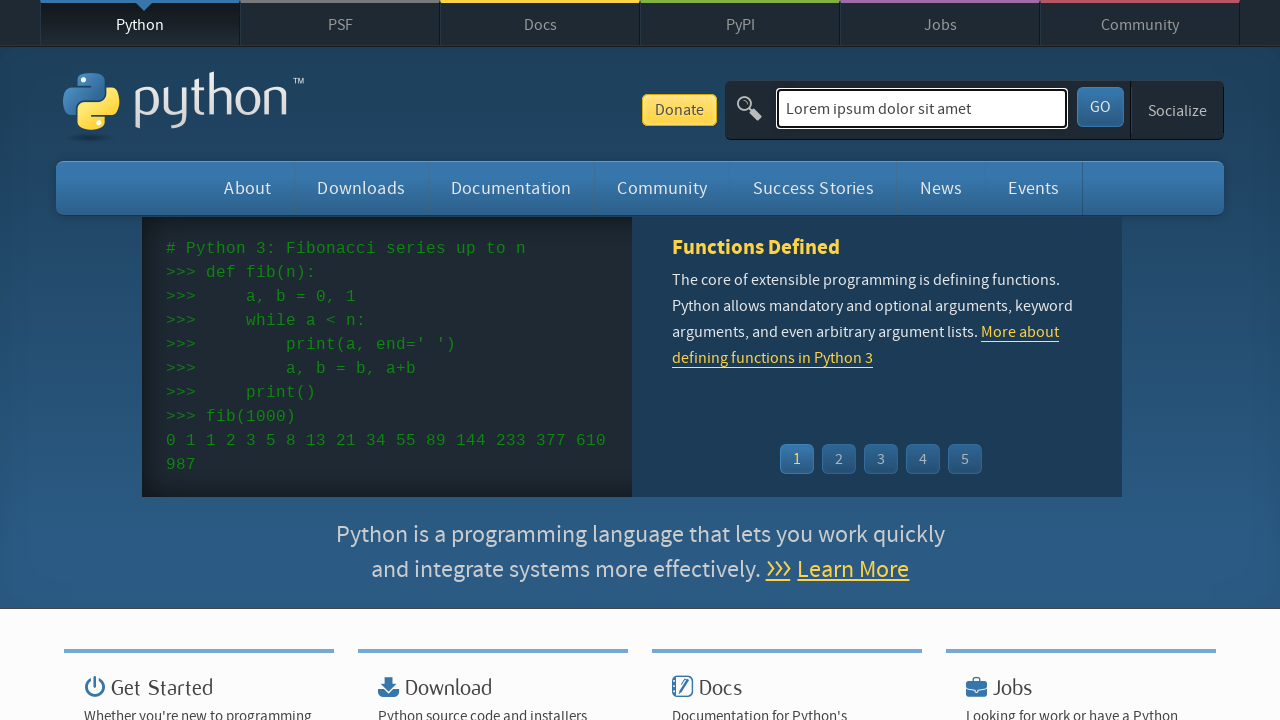

Pressed Backspace to delete character from search field on *[name="q"]
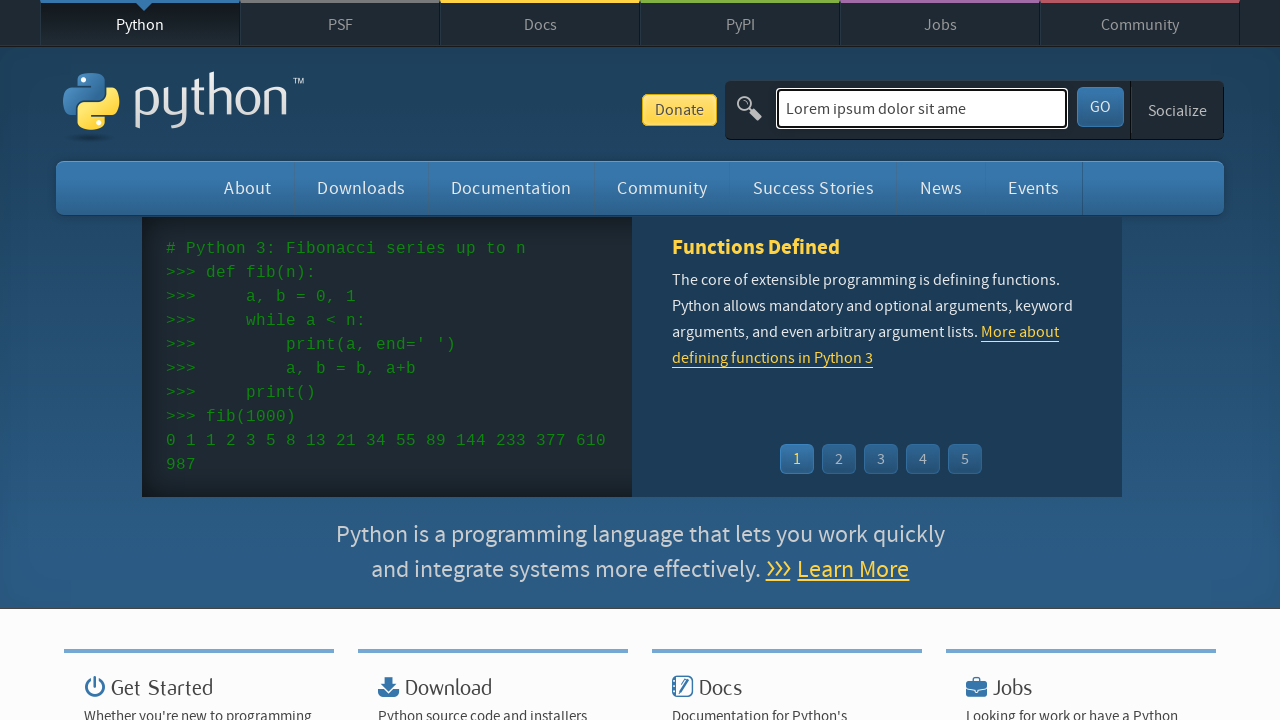

Pressed Backspace to delete character from search field on *[name="q"]
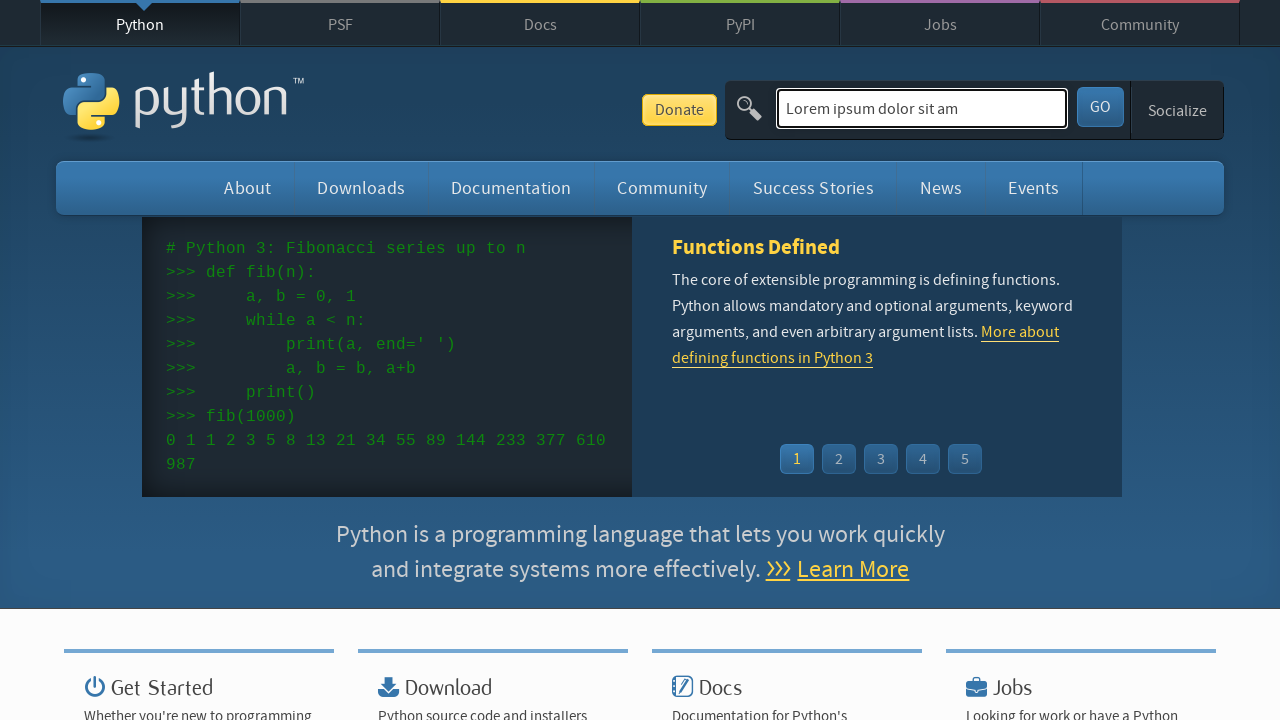

Pressed Backspace to delete character from search field on *[name="q"]
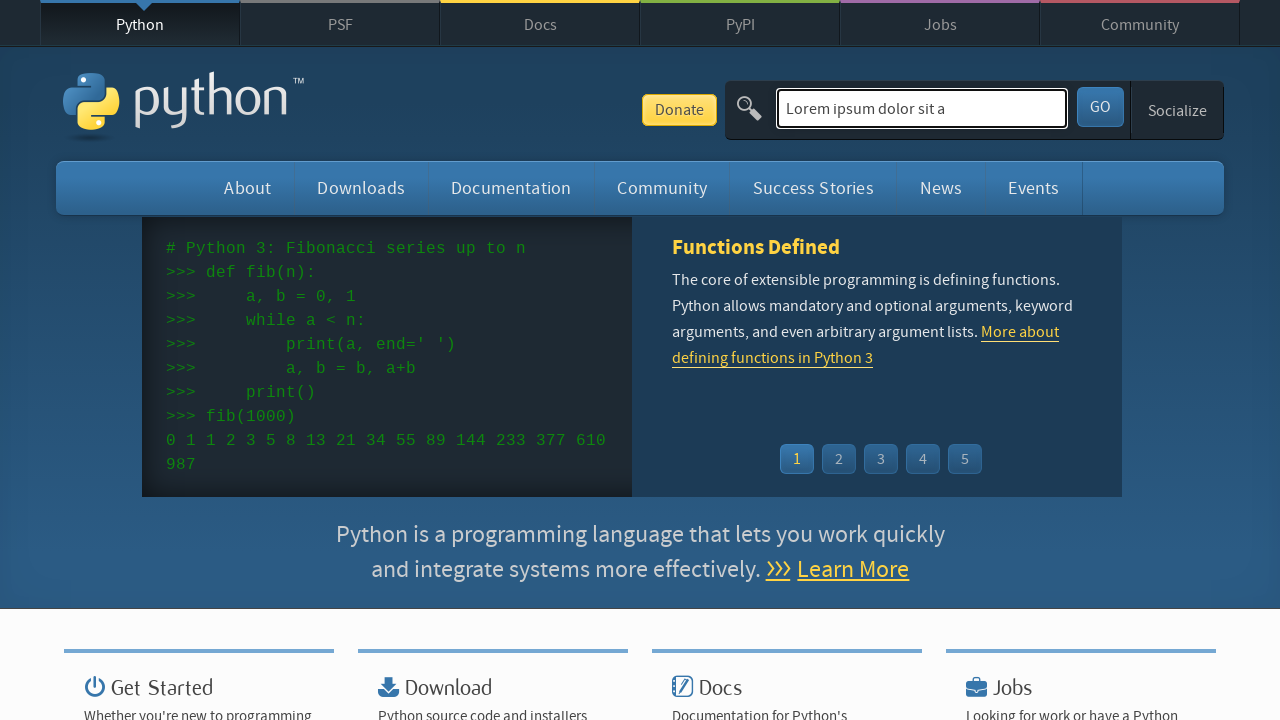

Pressed Backspace to delete character from search field on *[name="q"]
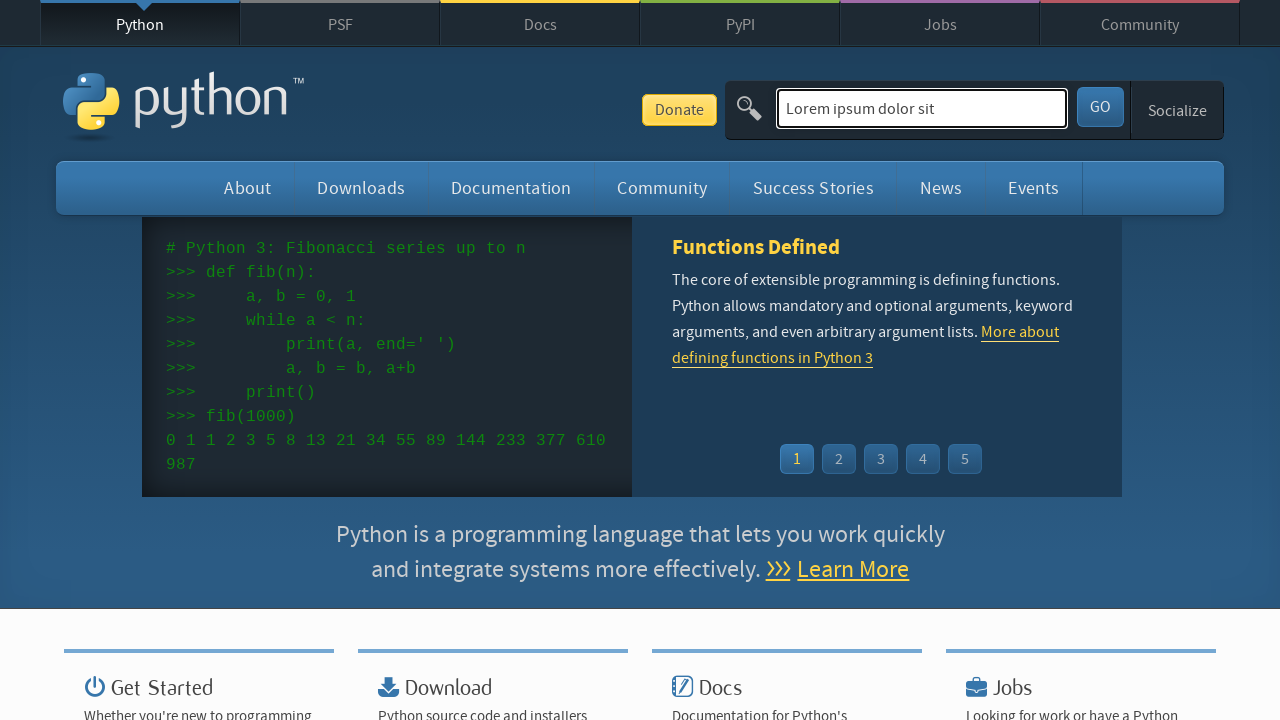

Pressed Backspace to delete character from search field on *[name="q"]
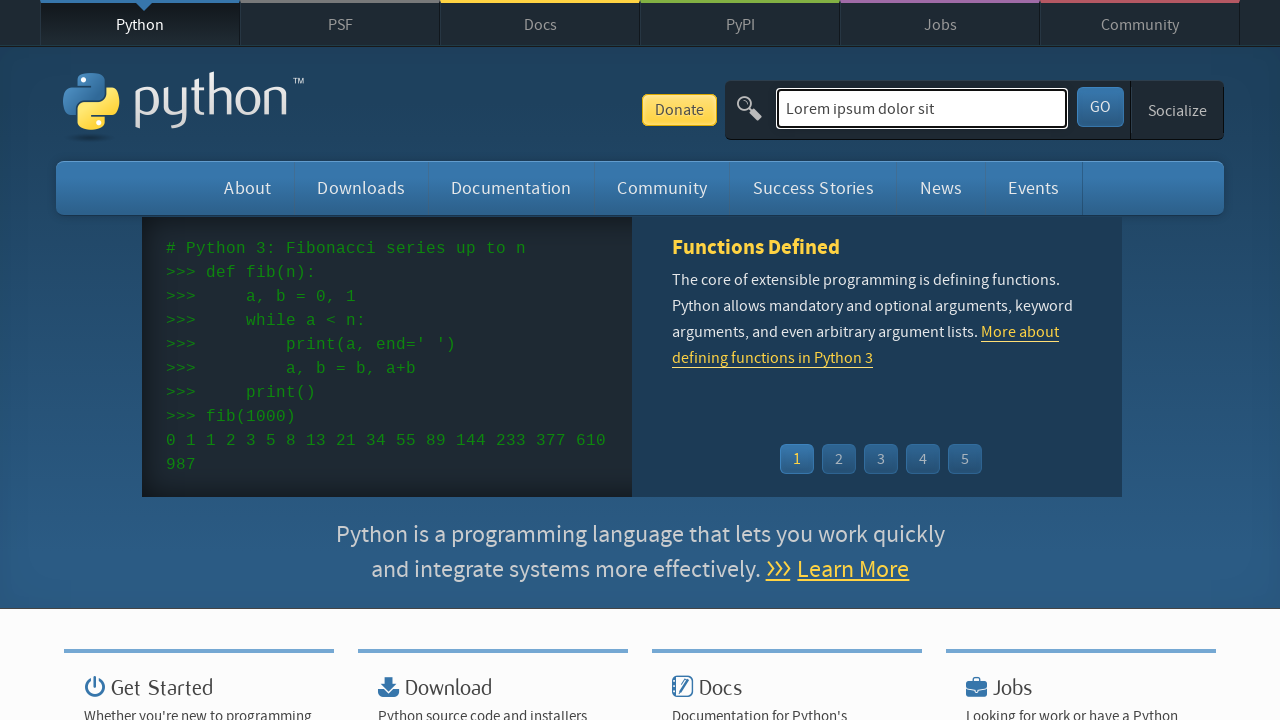

Pressed Backspace to delete character from search field on *[name="q"]
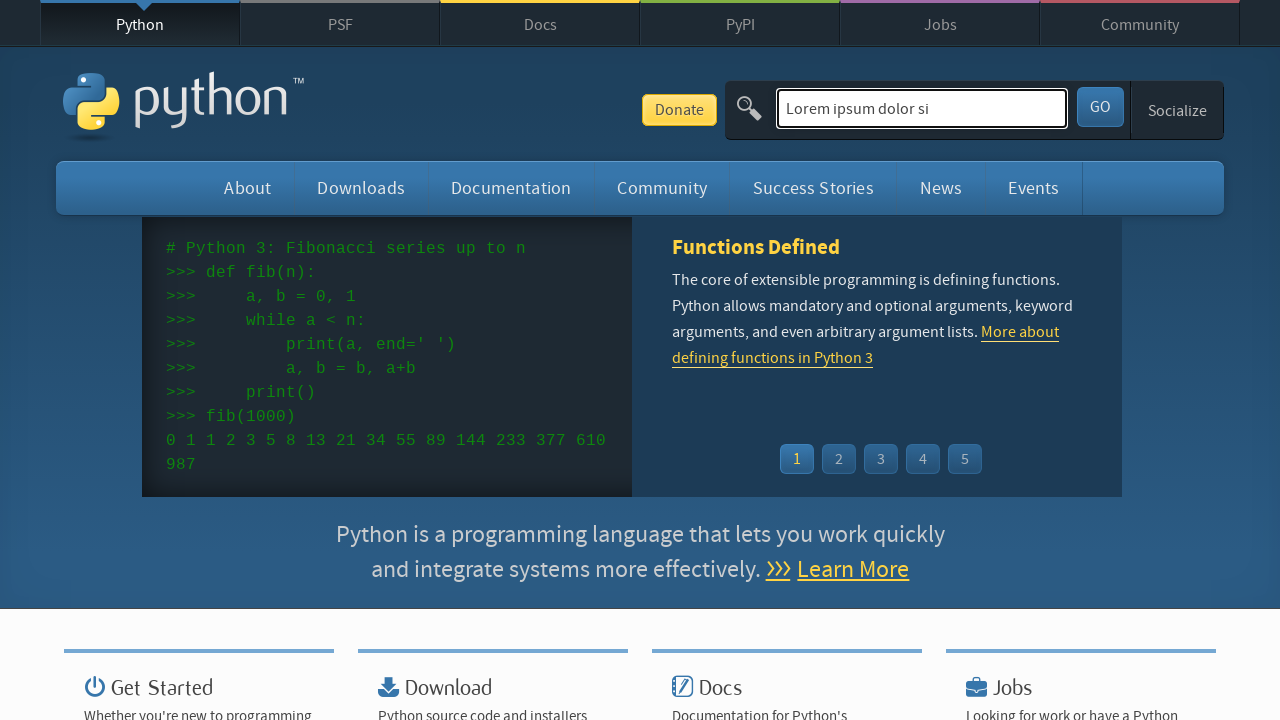

Pressed Backspace to delete character from search field on *[name="q"]
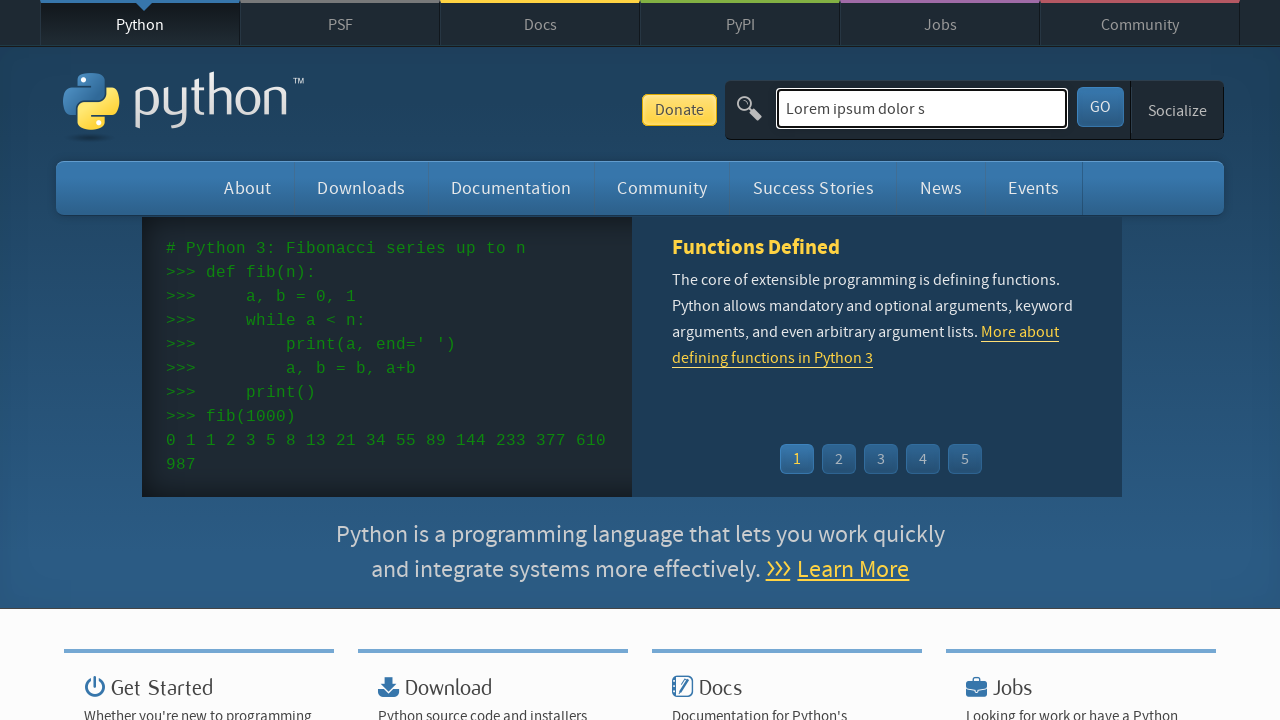

Pressed Backspace to delete character from search field on *[name="q"]
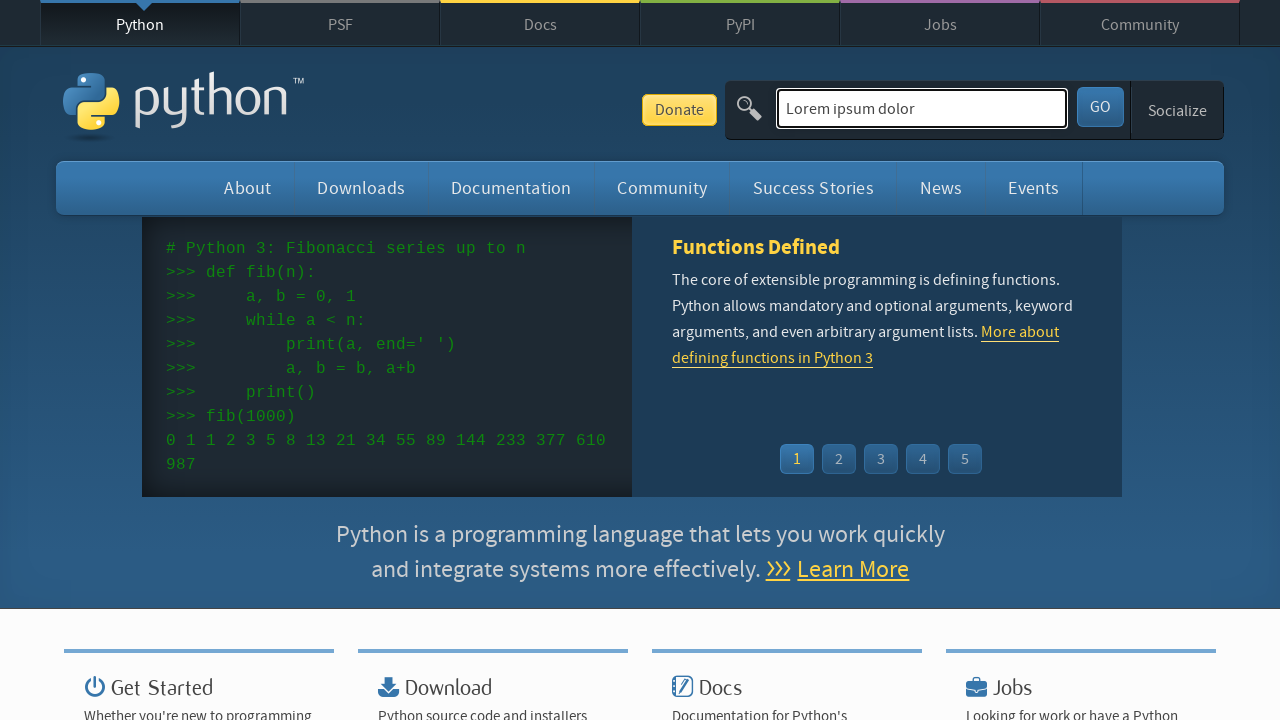

Pressed Backspace to delete character from search field on *[name="q"]
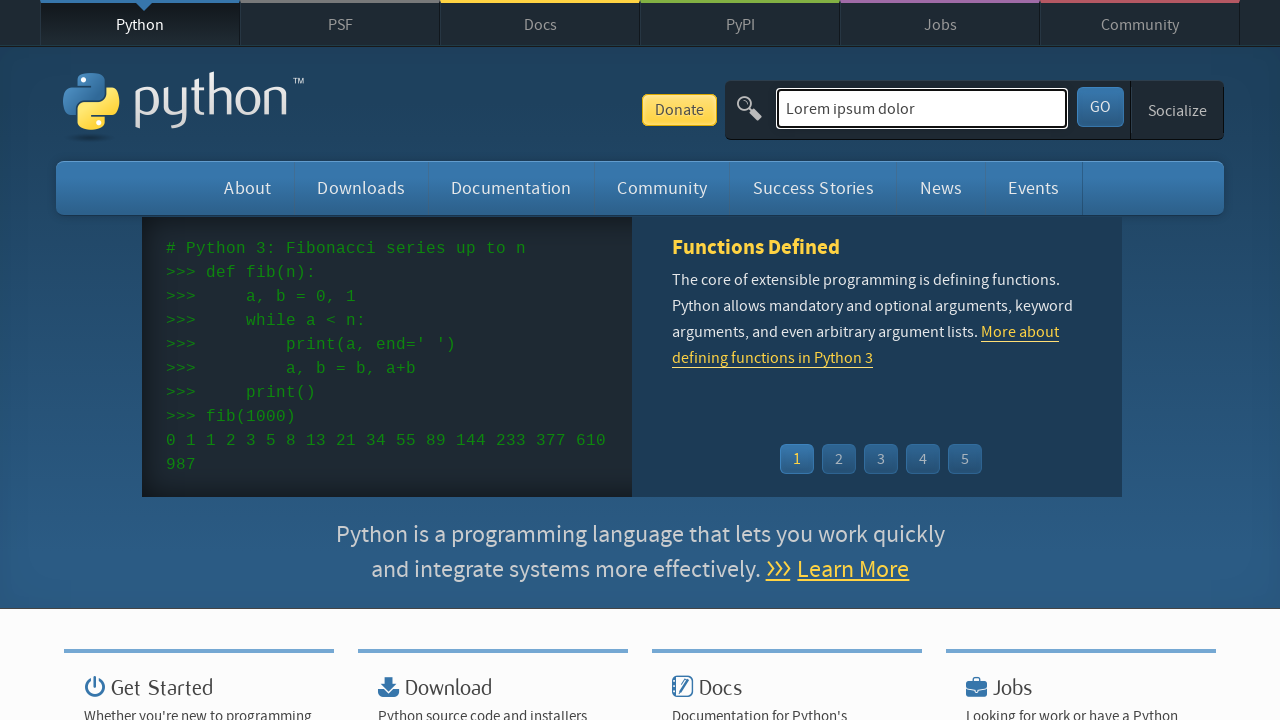

Pressed Backspace to delete character from search field on *[name="q"]
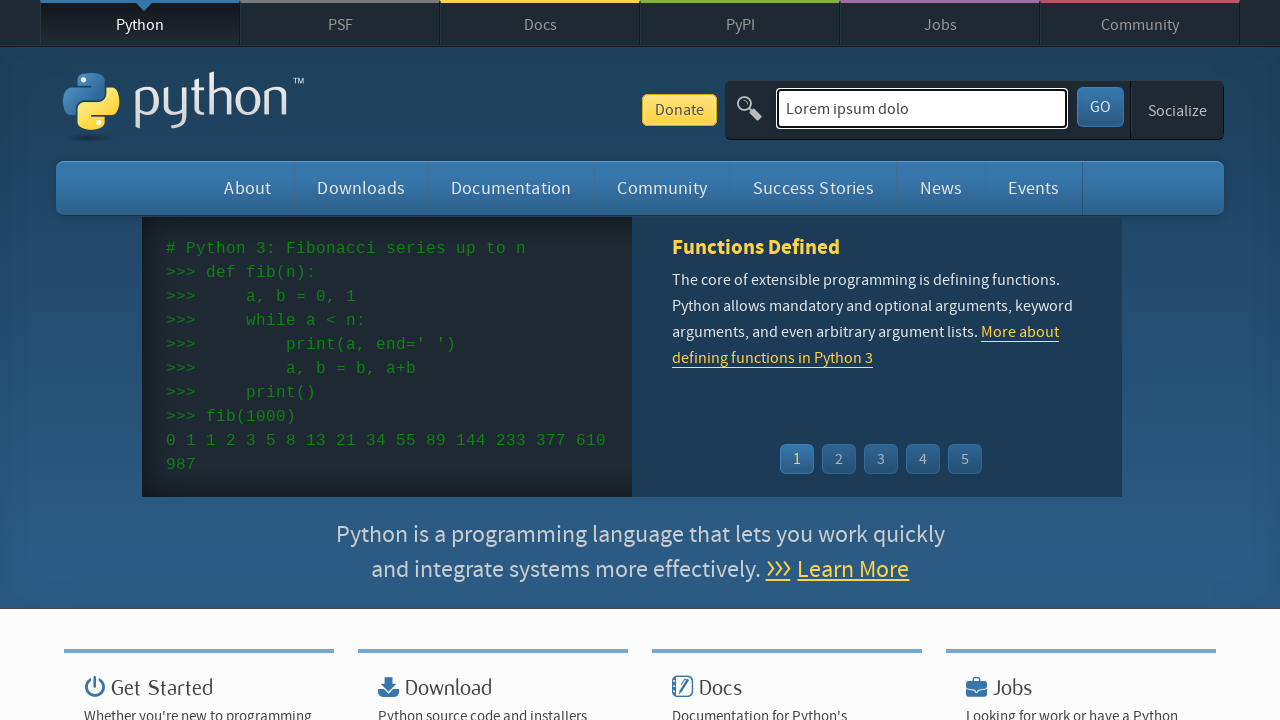

Pressed Backspace to delete character from search field on *[name="q"]
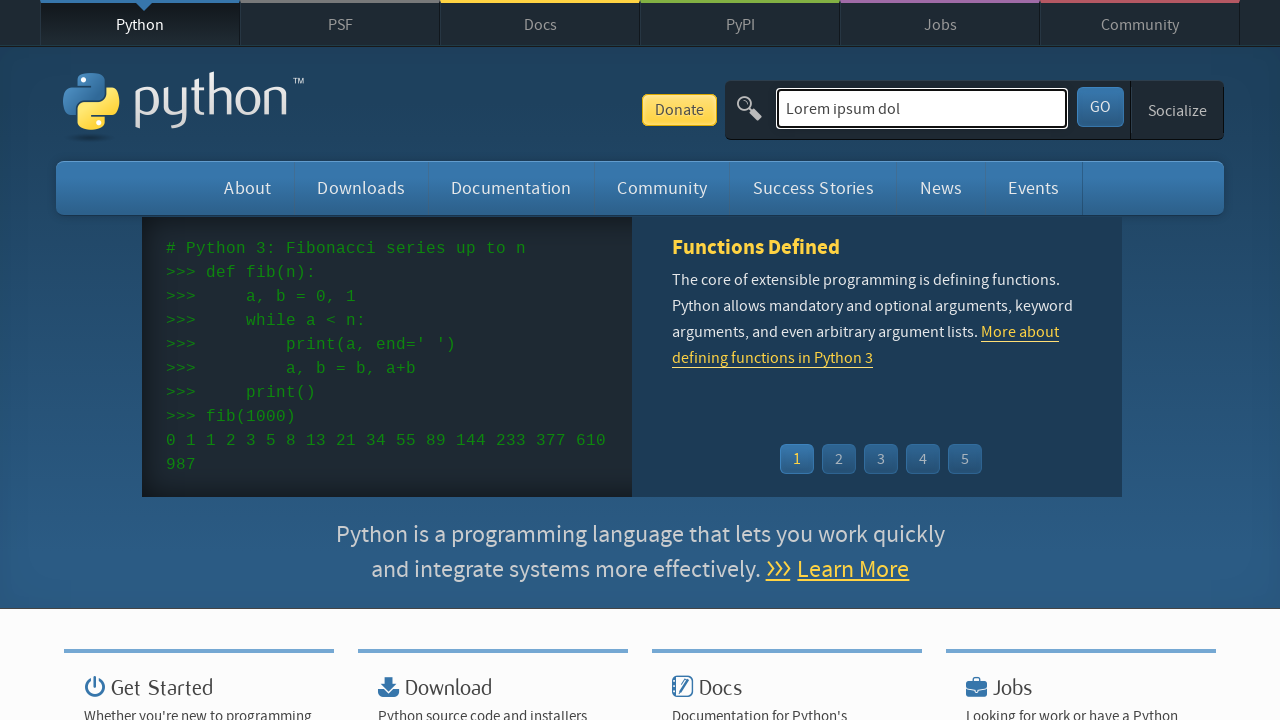

Pressed Backspace to delete character from search field on *[name="q"]
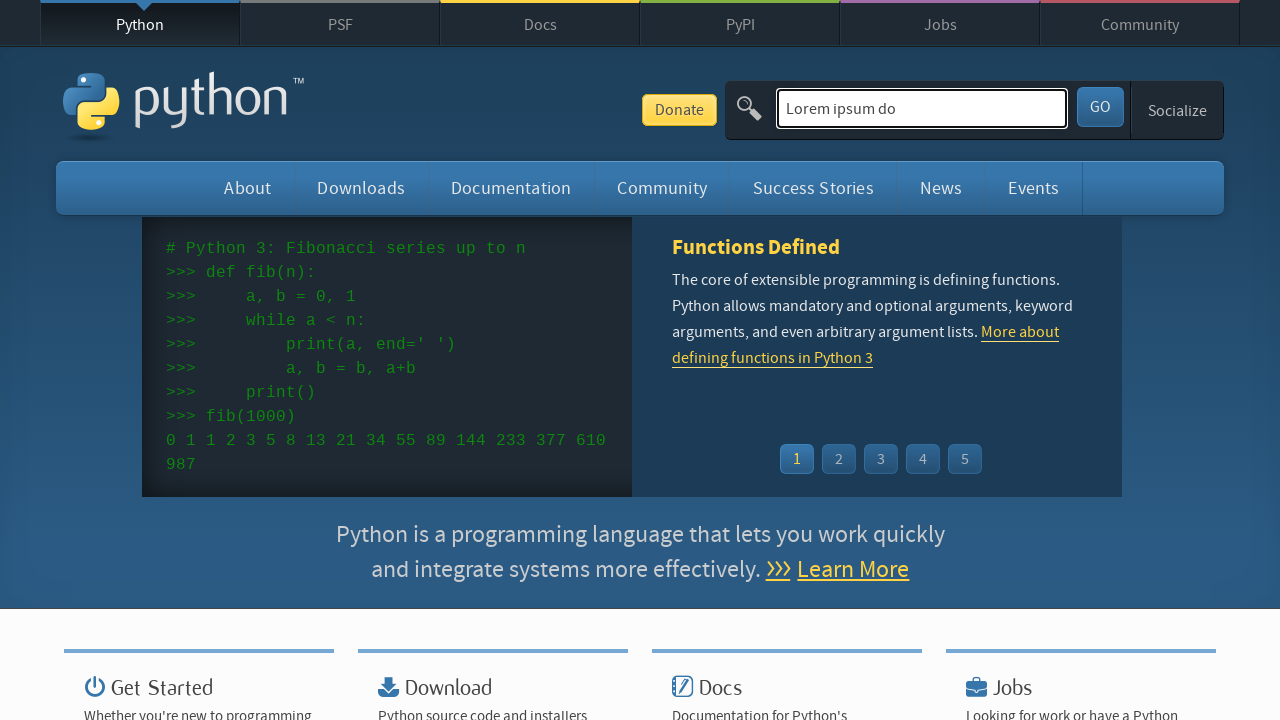

Pressed Backspace to delete character from search field on *[name="q"]
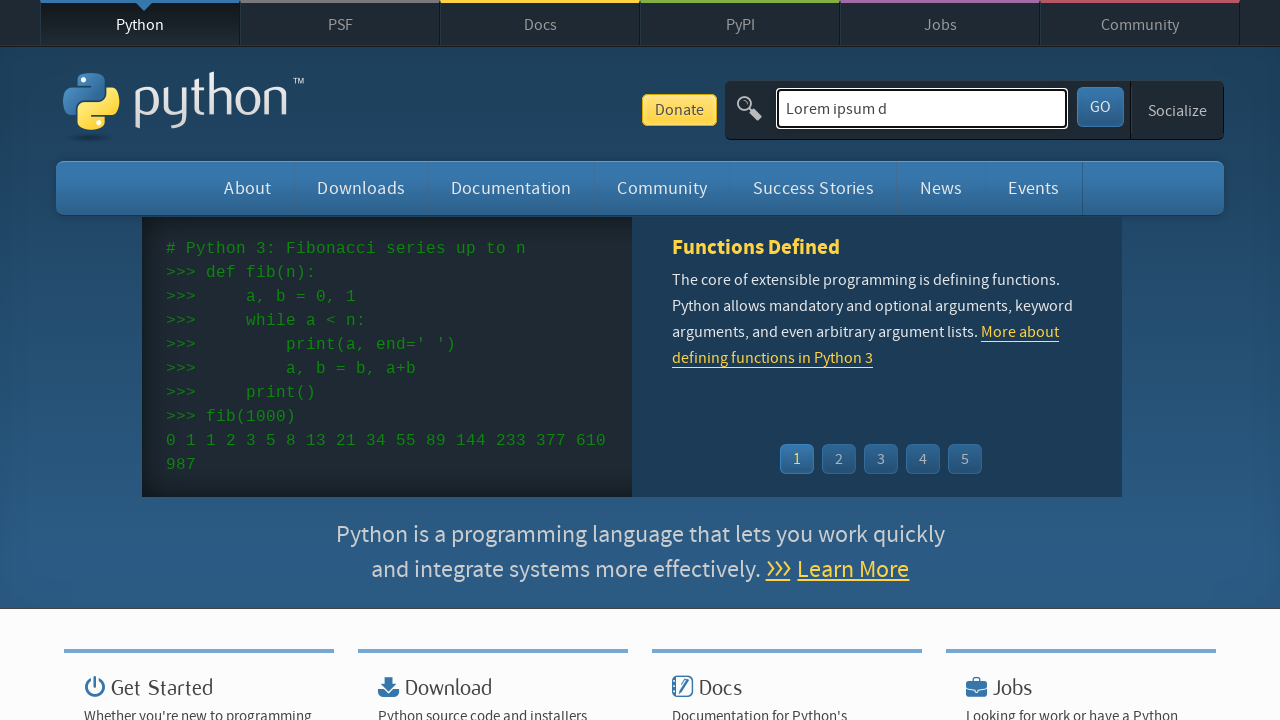

Pressed Backspace to delete character from search field on *[name="q"]
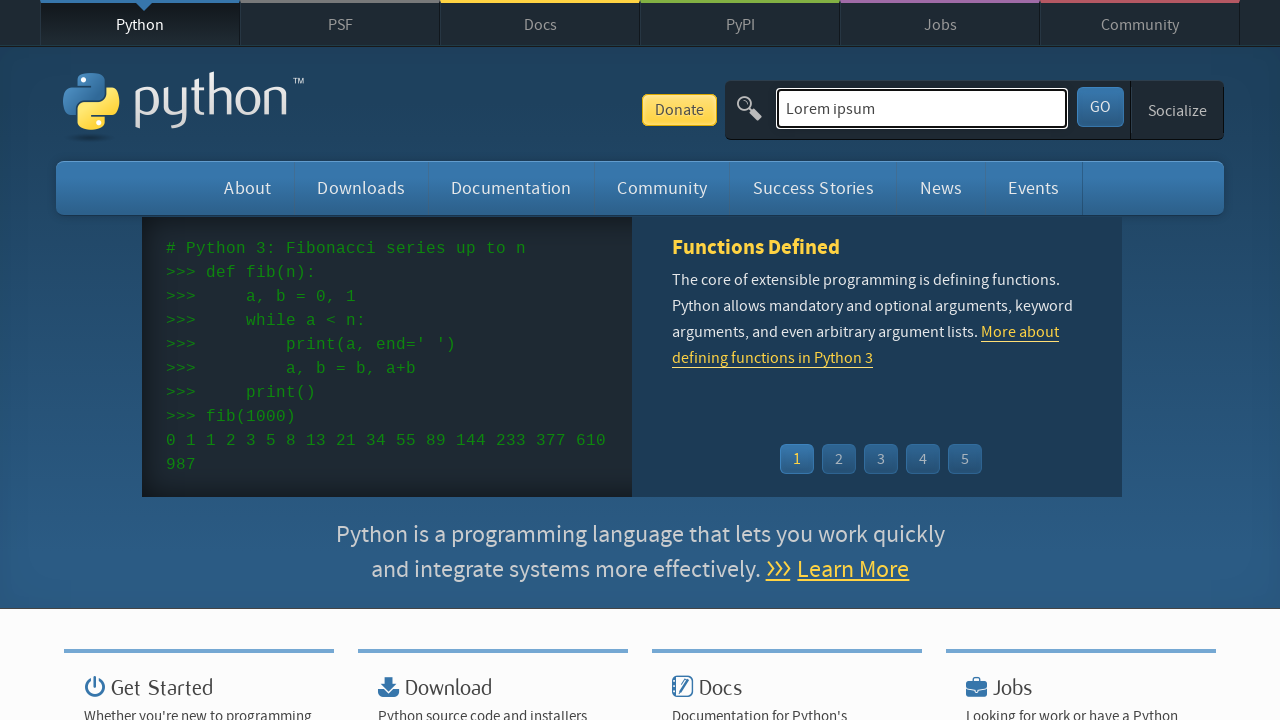

Pressed Backspace to delete character from search field on *[name="q"]
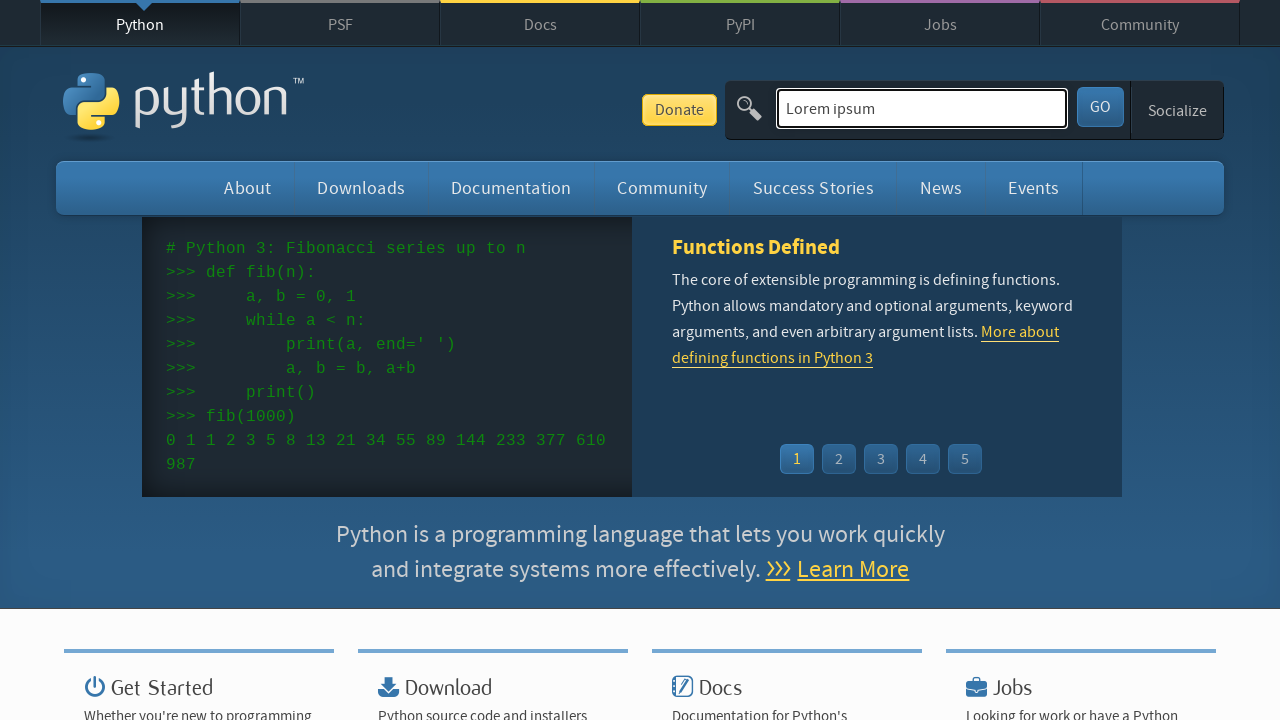

Pressed Backspace to delete character from search field on *[name="q"]
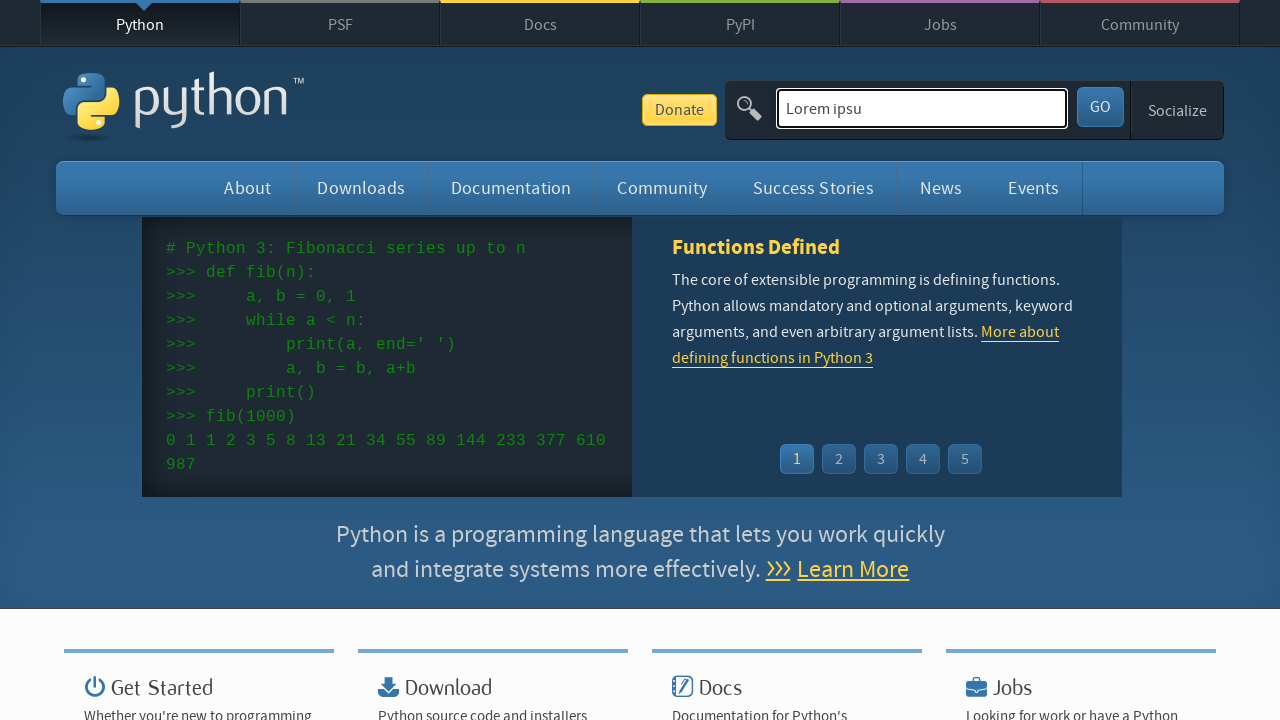

Pressed Backspace to delete character from search field on *[name="q"]
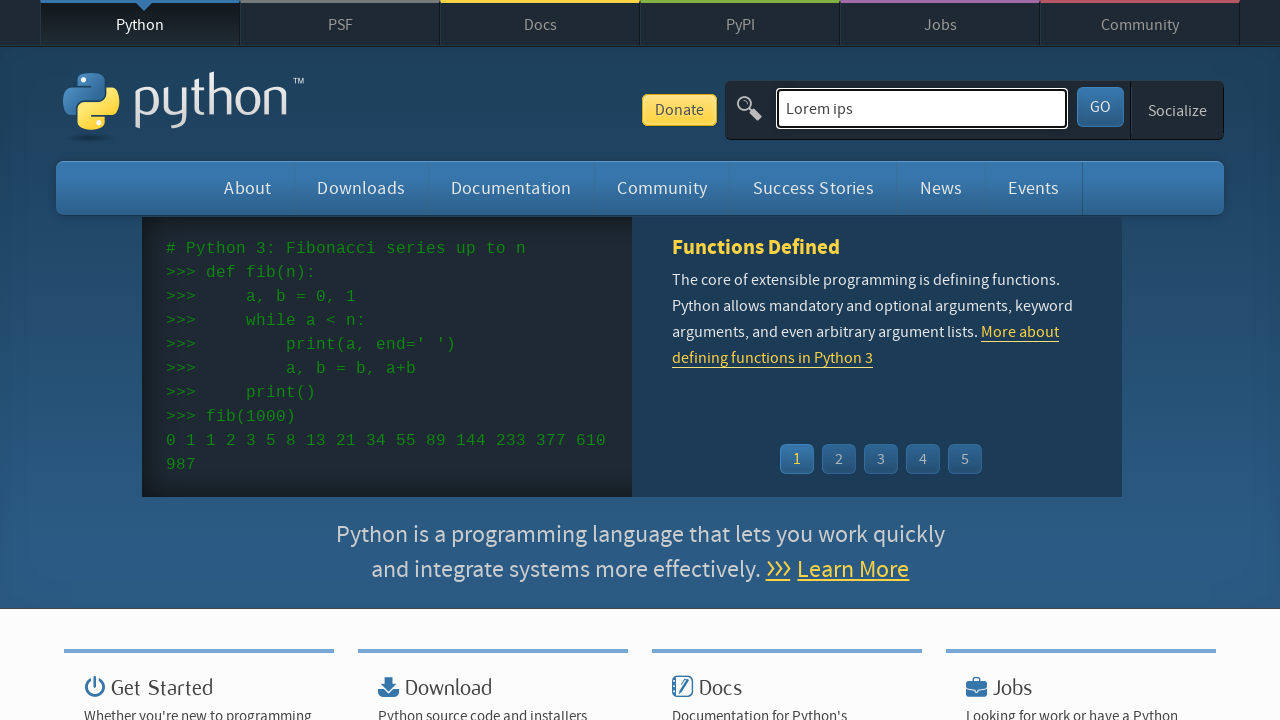

Pressed Backspace to delete character from search field on *[name="q"]
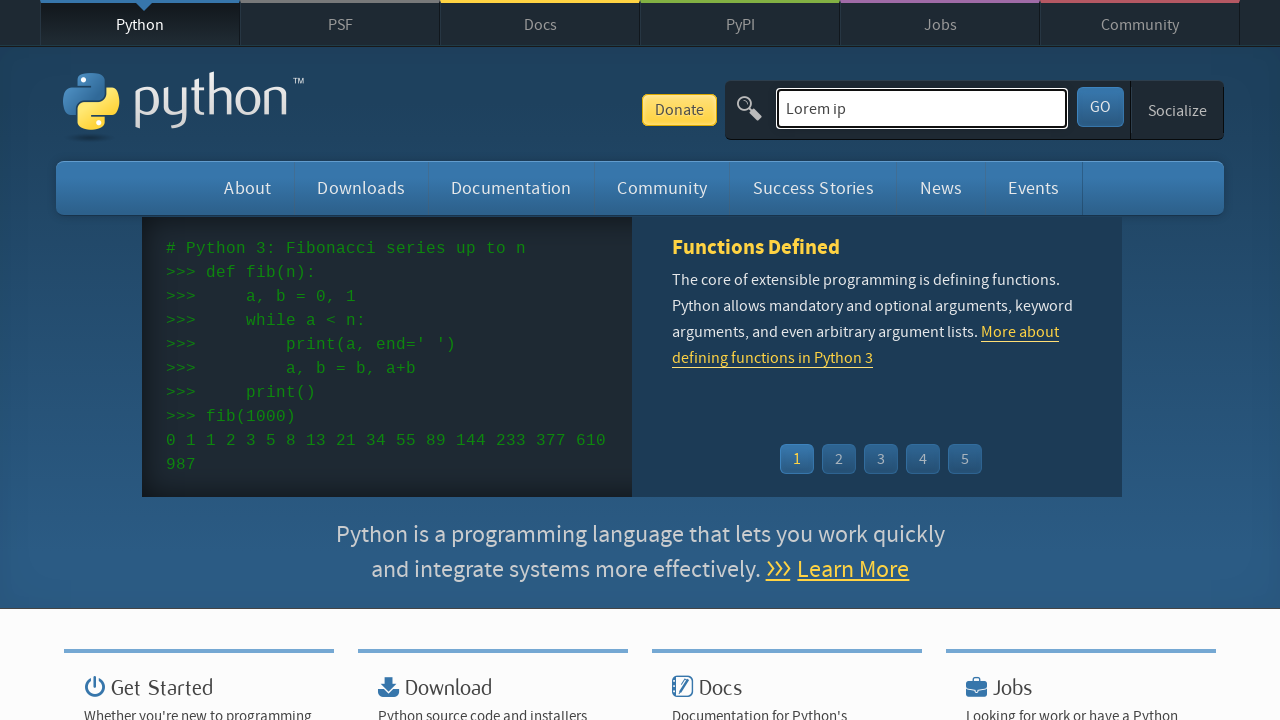

Pressed Backspace to delete character from search field on *[name="q"]
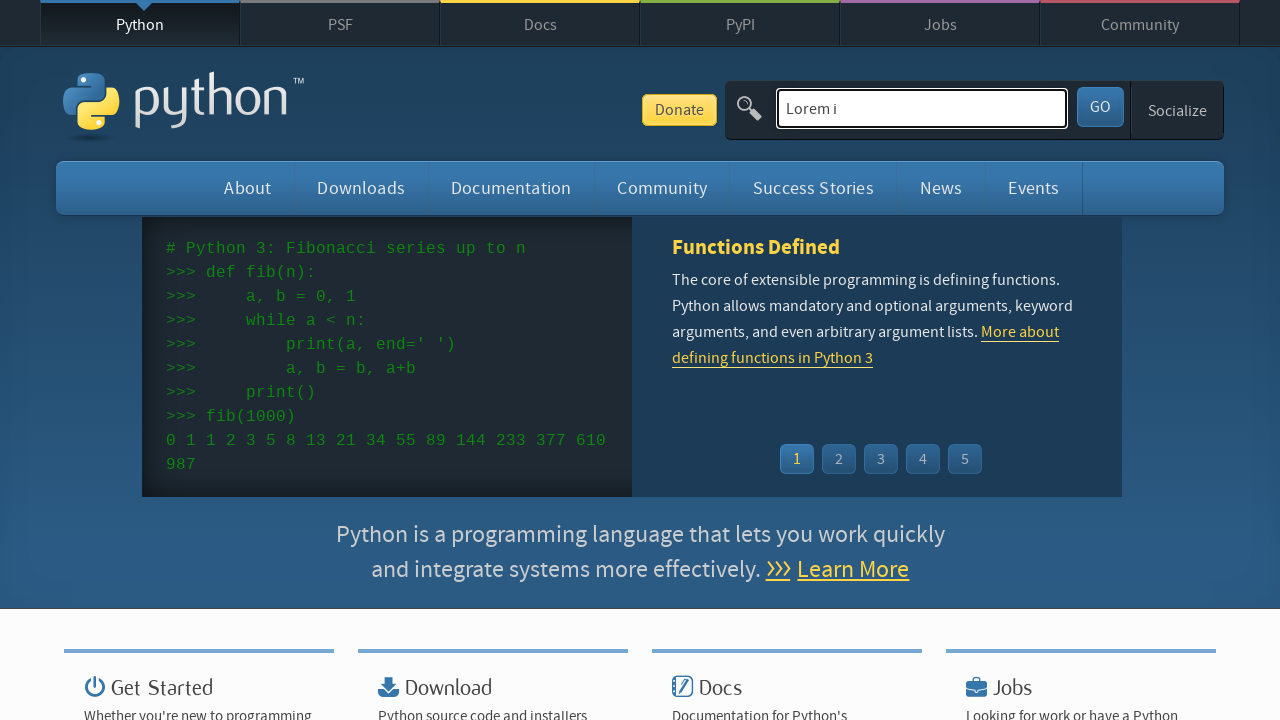

Pressed Backspace to delete character from search field on *[name="q"]
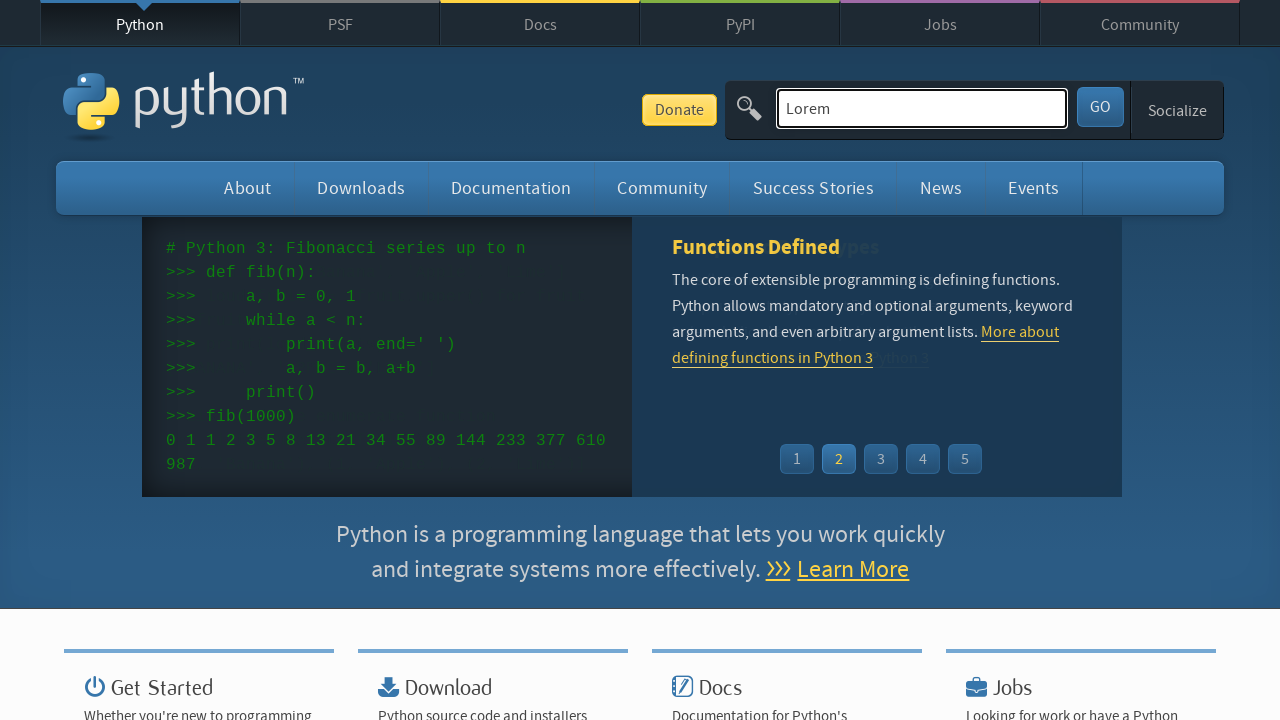

Pressed Backspace to delete character from search field on *[name="q"]
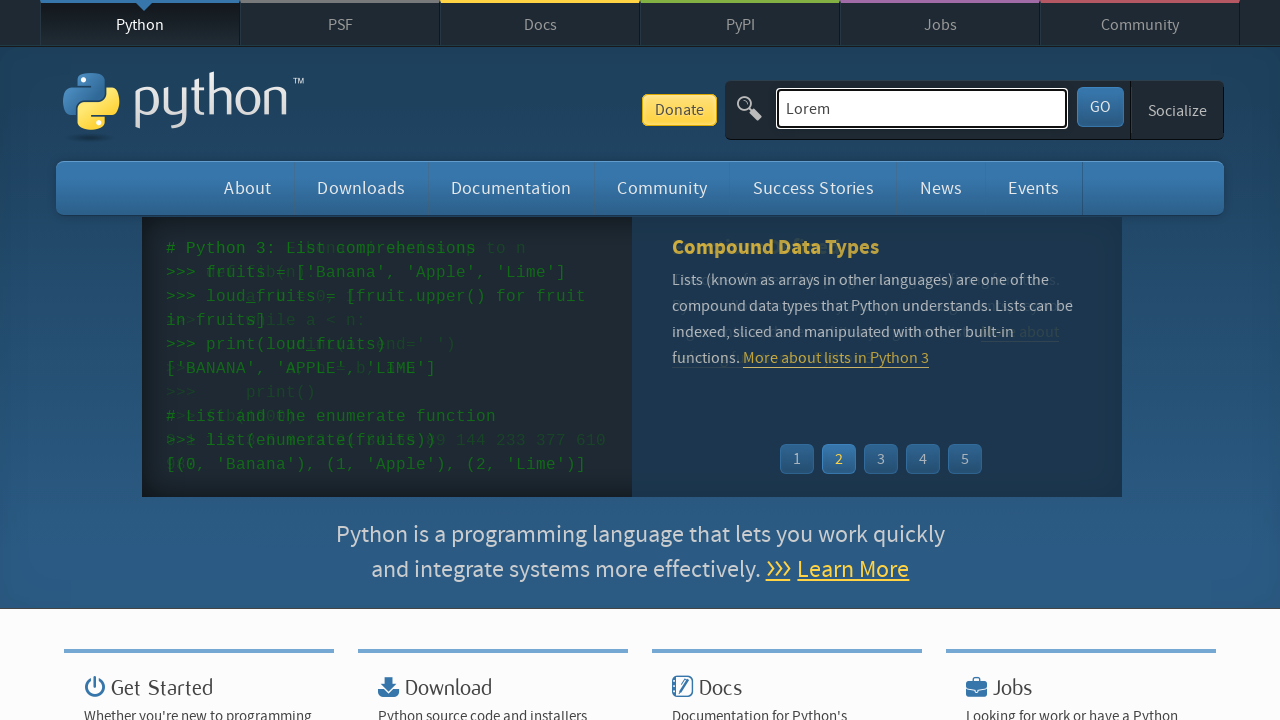

Pressed Backspace to delete character from search field on *[name="q"]
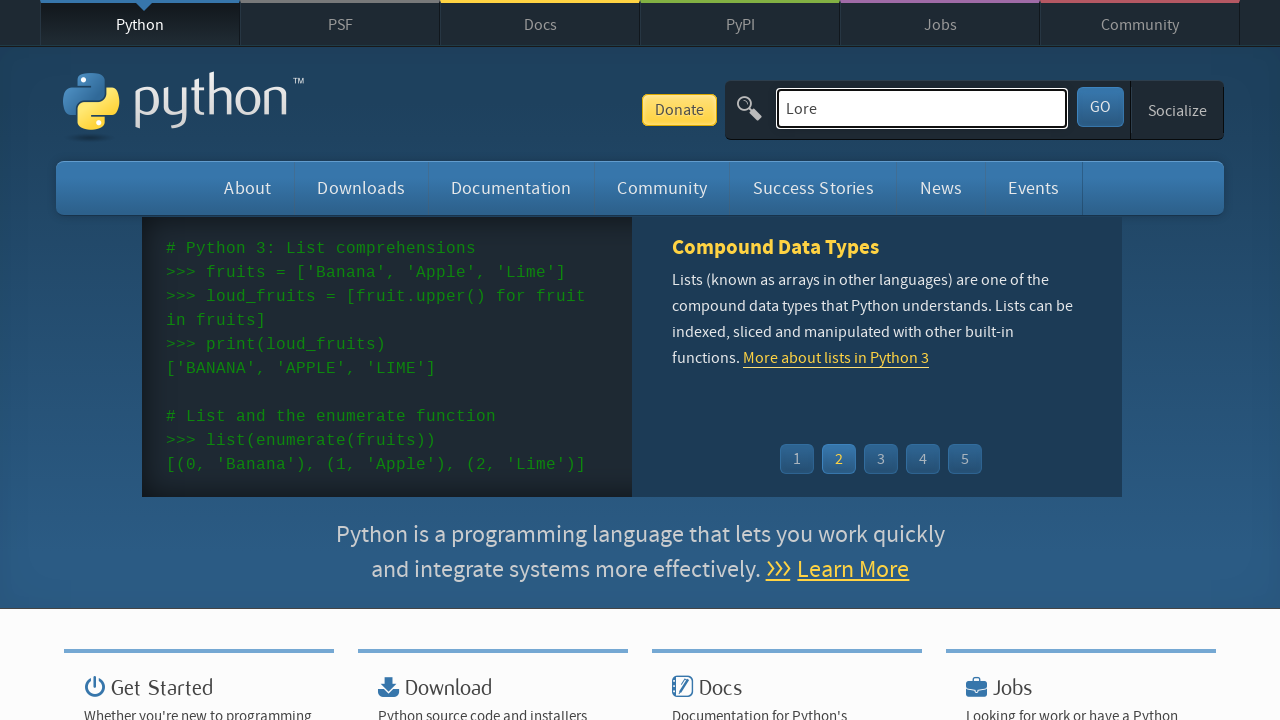

Pressed Backspace to delete character from search field on *[name="q"]
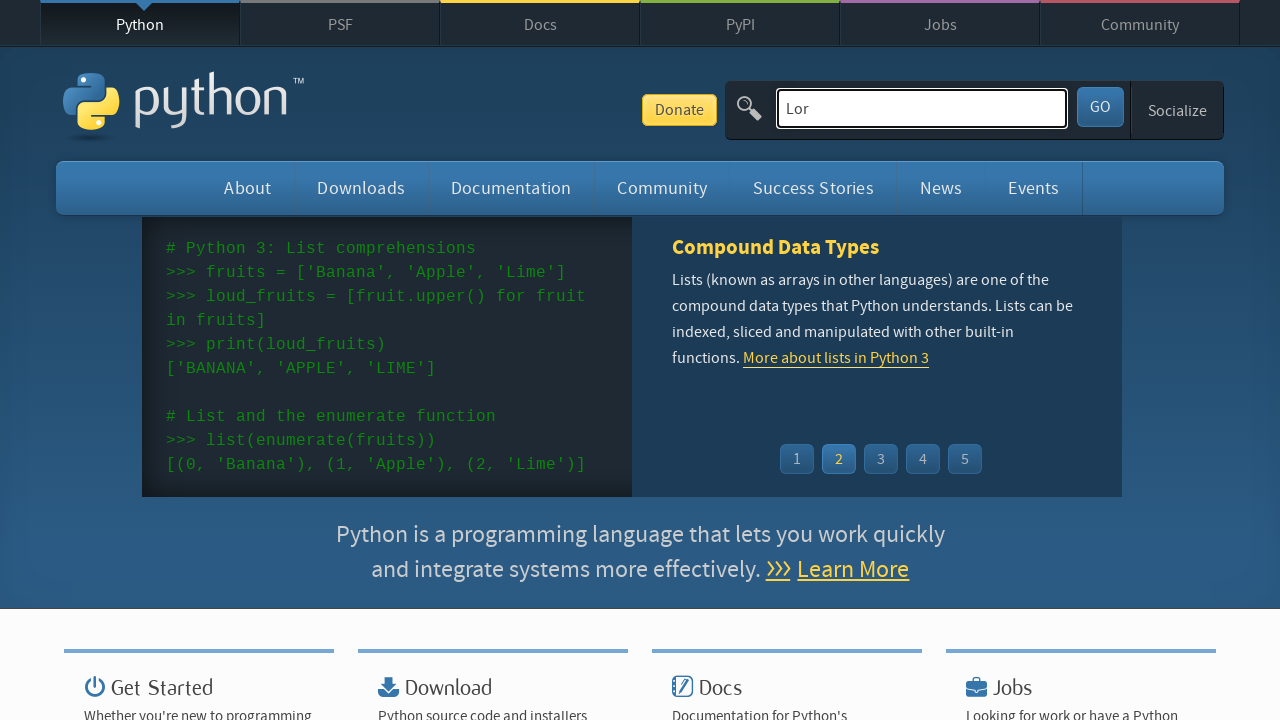

Pressed Backspace to delete character from search field on *[name="q"]
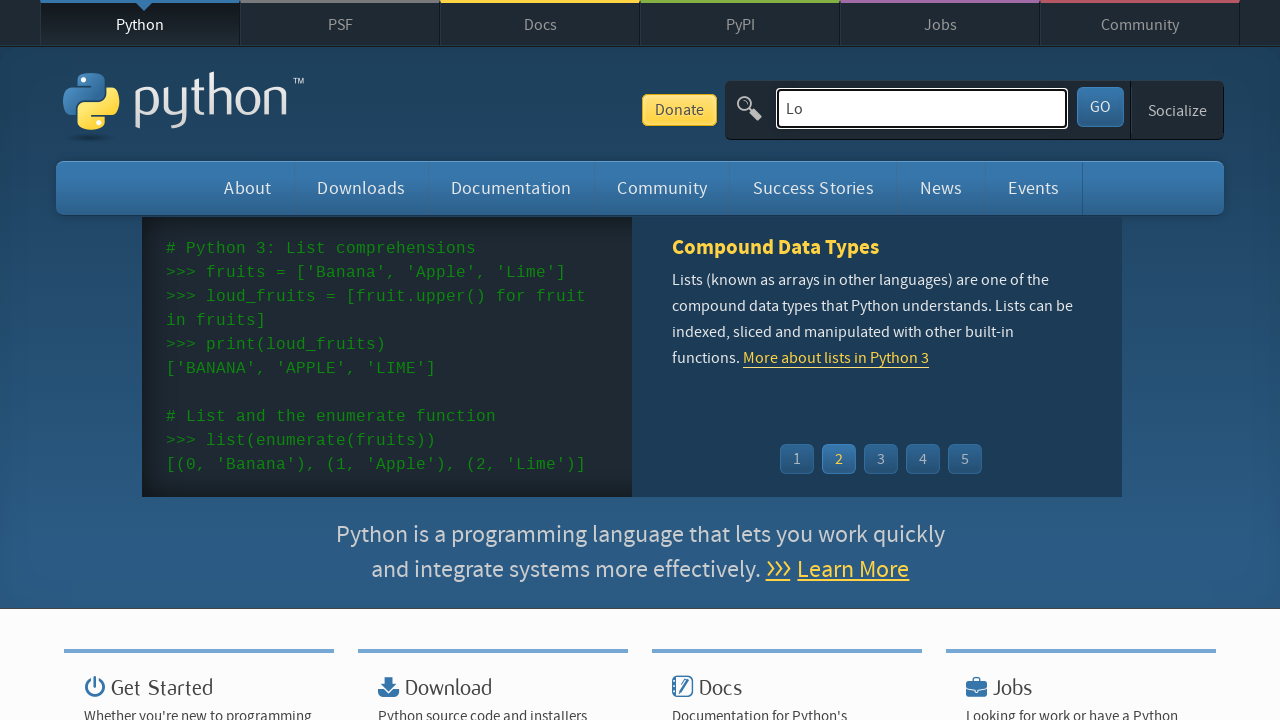

Pressed Backspace to delete character from search field on *[name="q"]
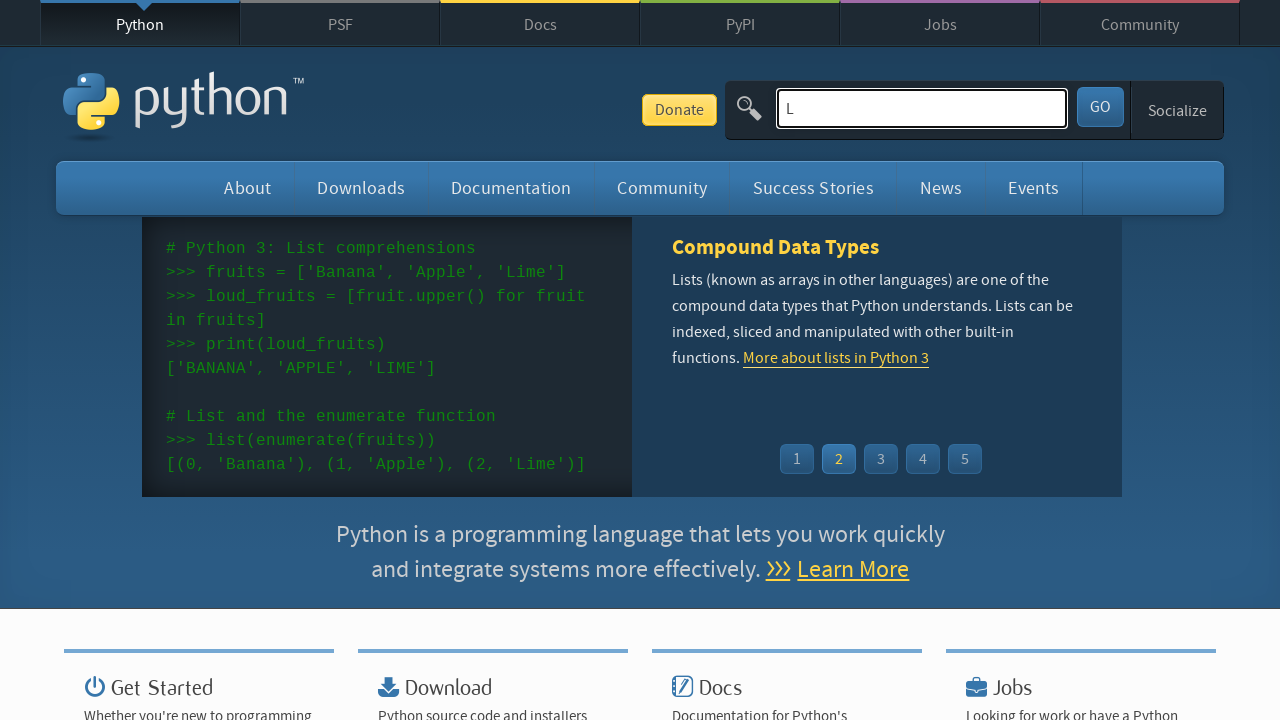

Pressed Backspace to delete character from search field on *[name="q"]
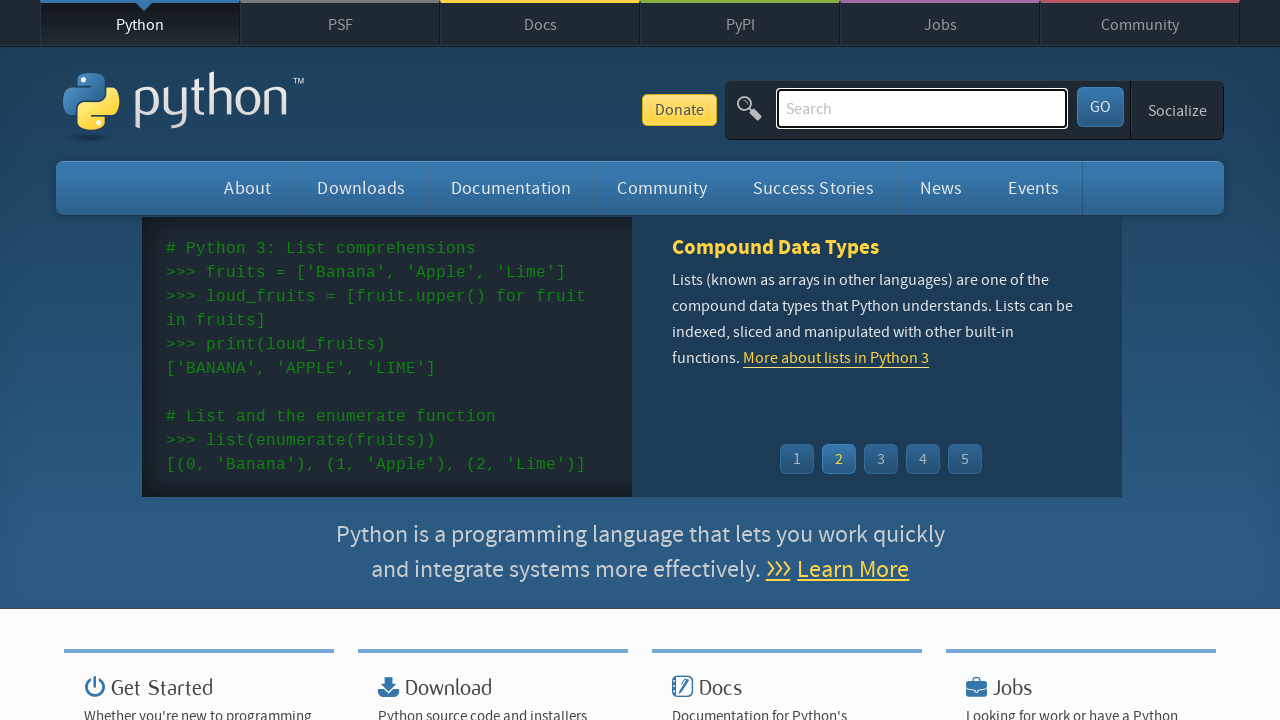

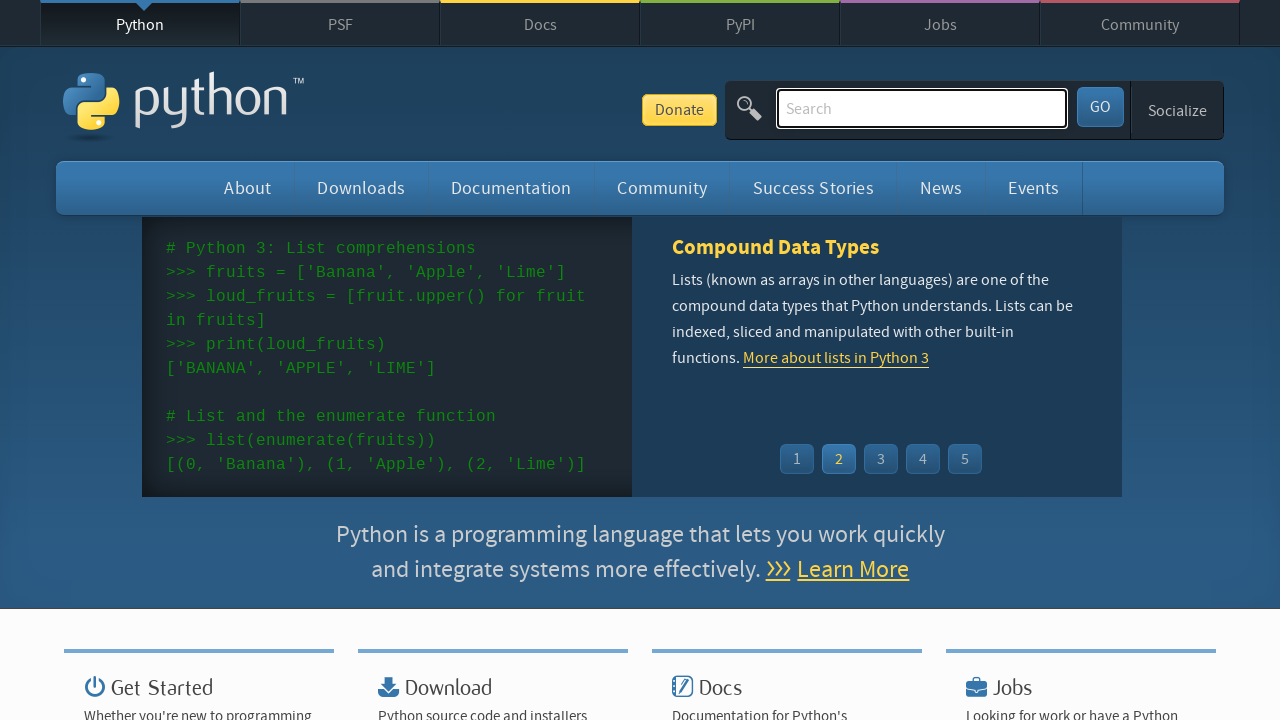